Tests the radio button functionality by selecting the "Yes" option

Starting URL: https://demoqa.com

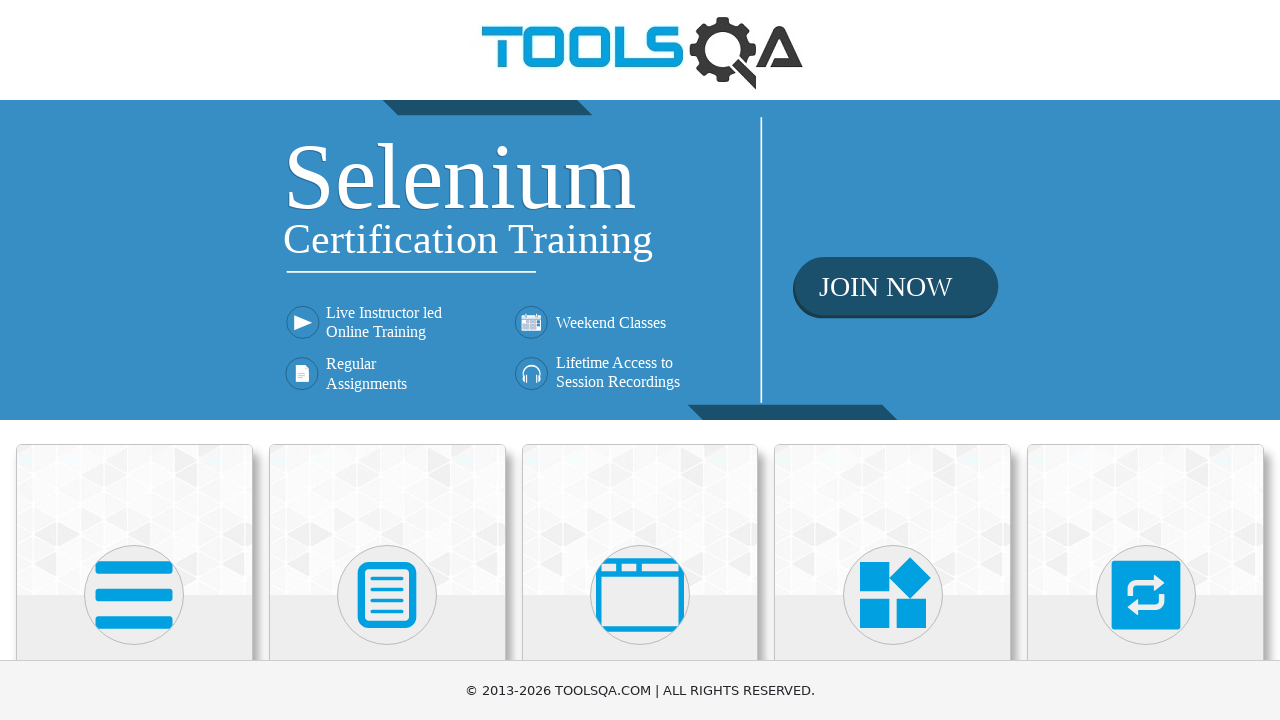

Navigated to https://demoqa.com
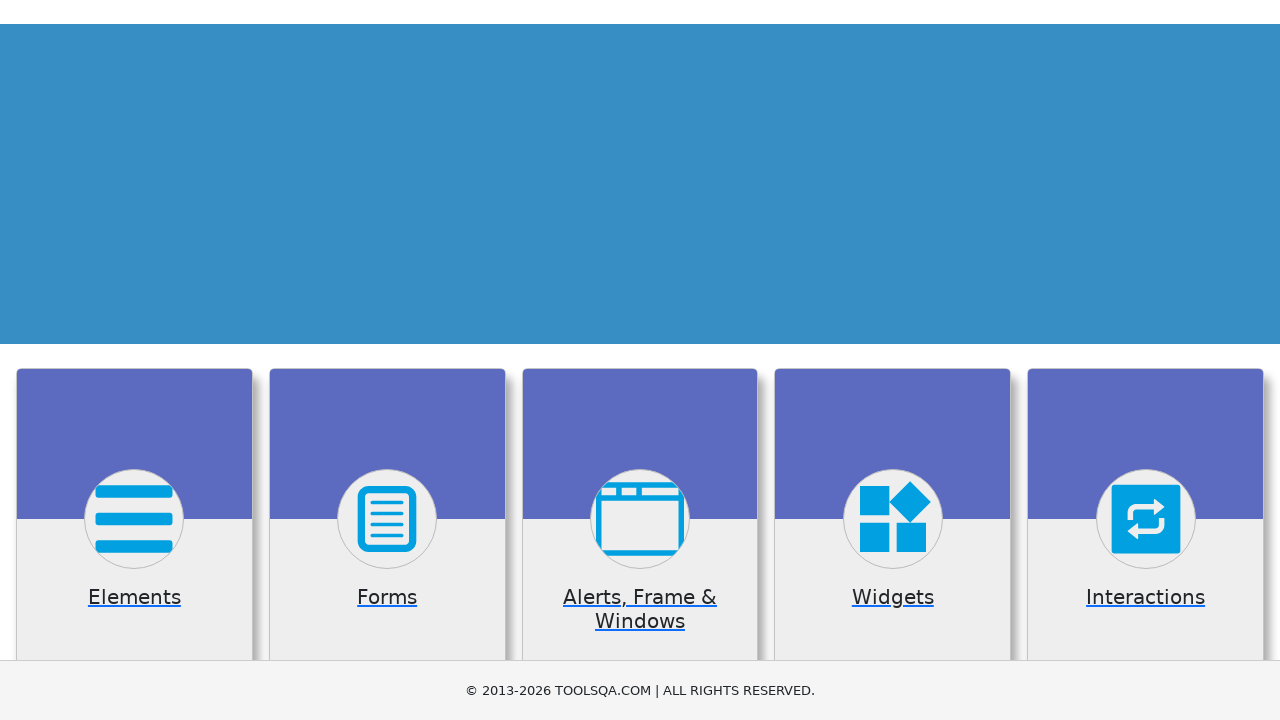

Waited for Elements section to load
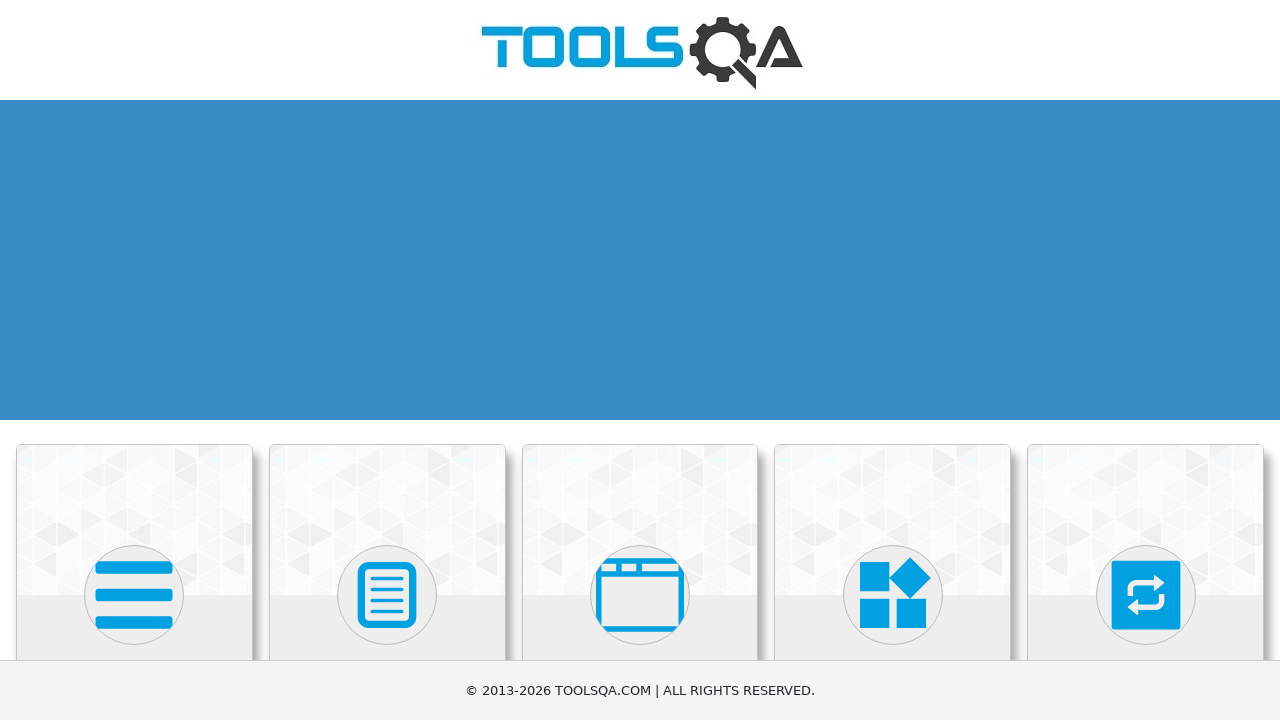

Scrolled Elements section into view
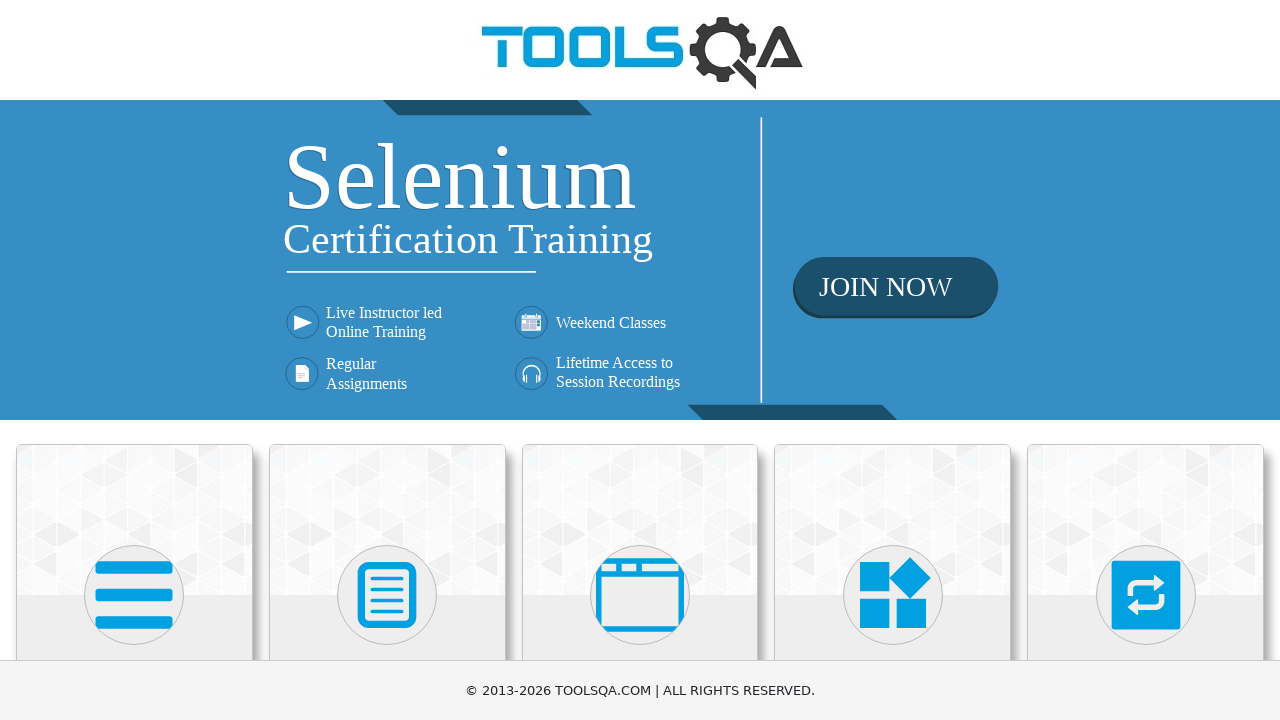

Clicked on Elements section
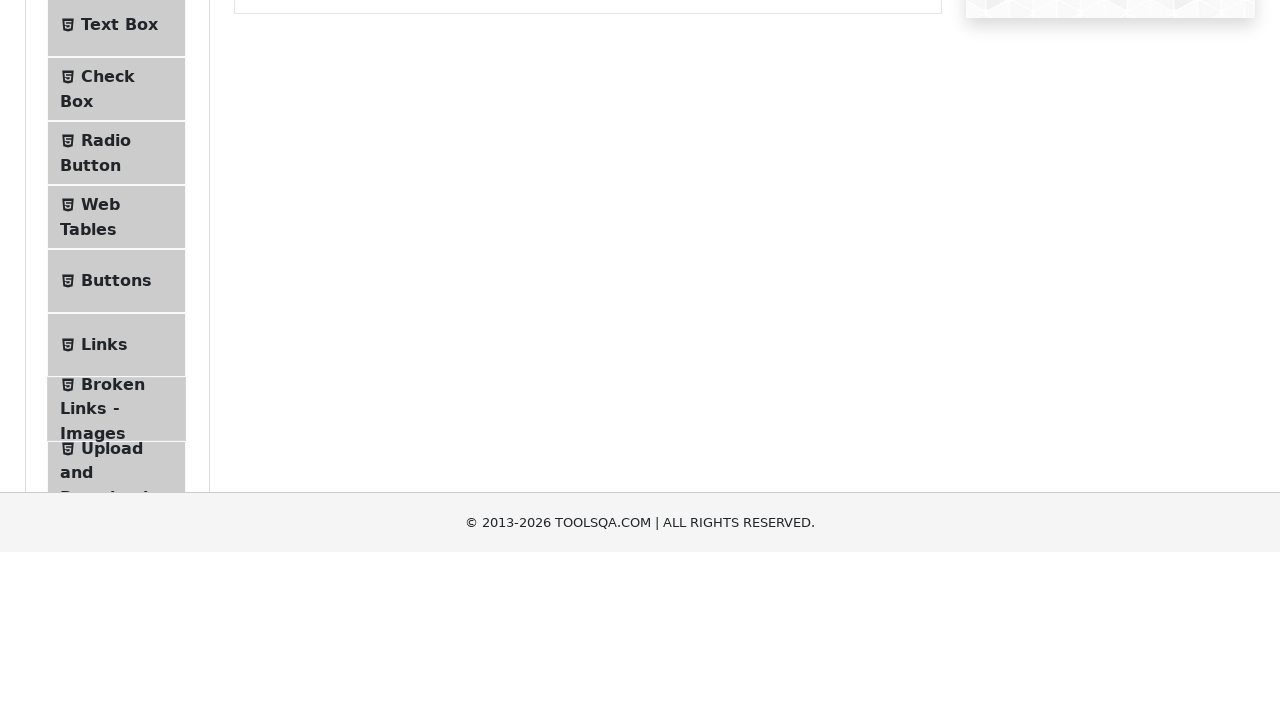

Located Radio Button option
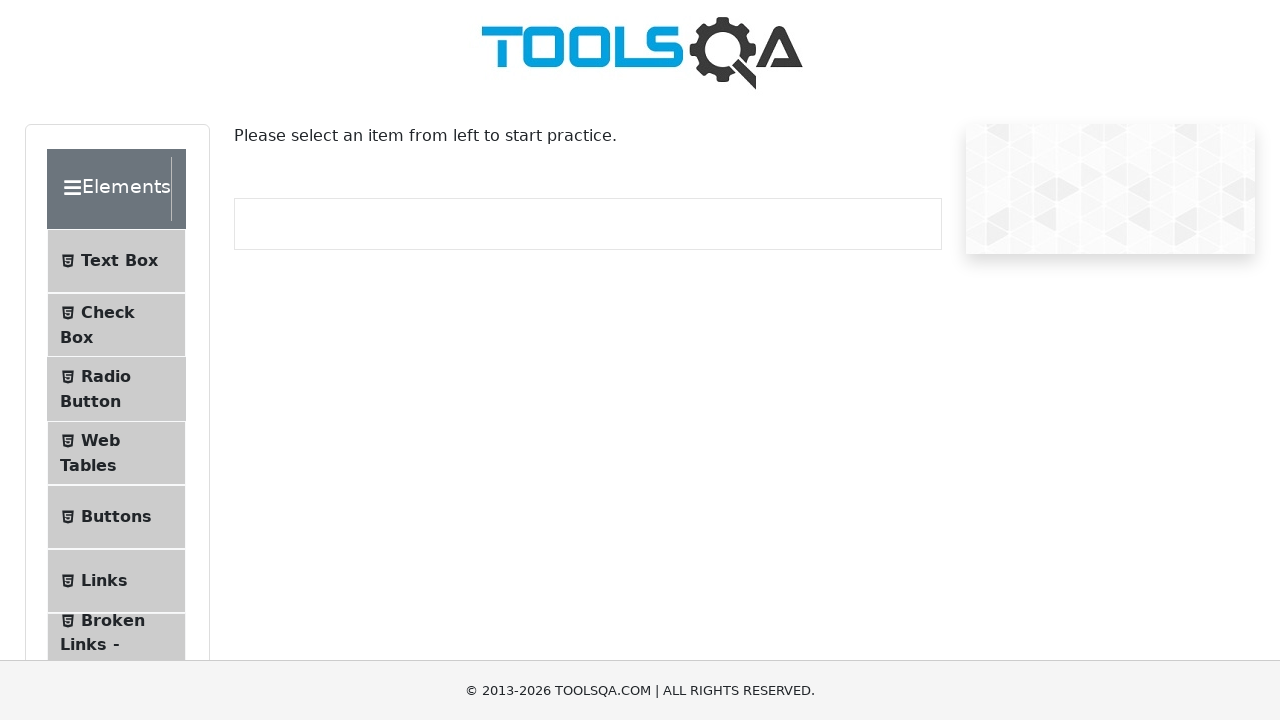

Clicked on Radio Button option at (106, 376) on xpath=//span[normalize-space()='Radio Button']
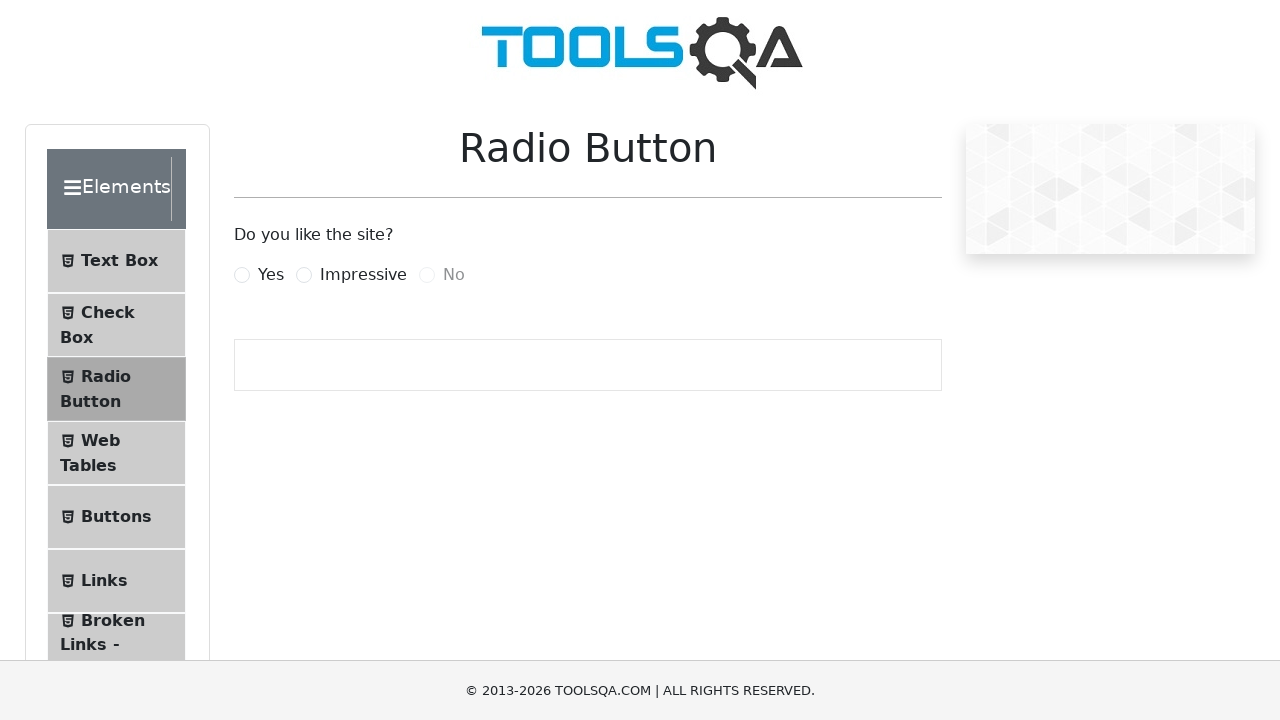

Located Yes radio button option
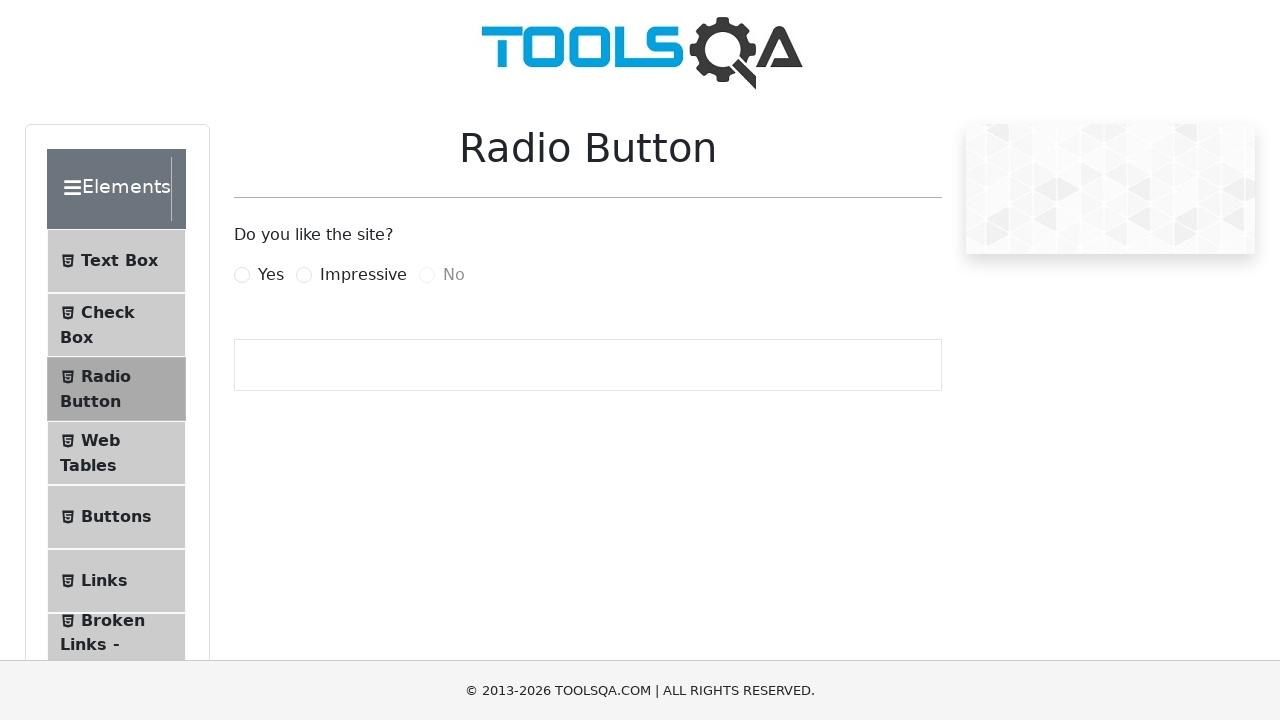

Scrolled Yes radio button into view
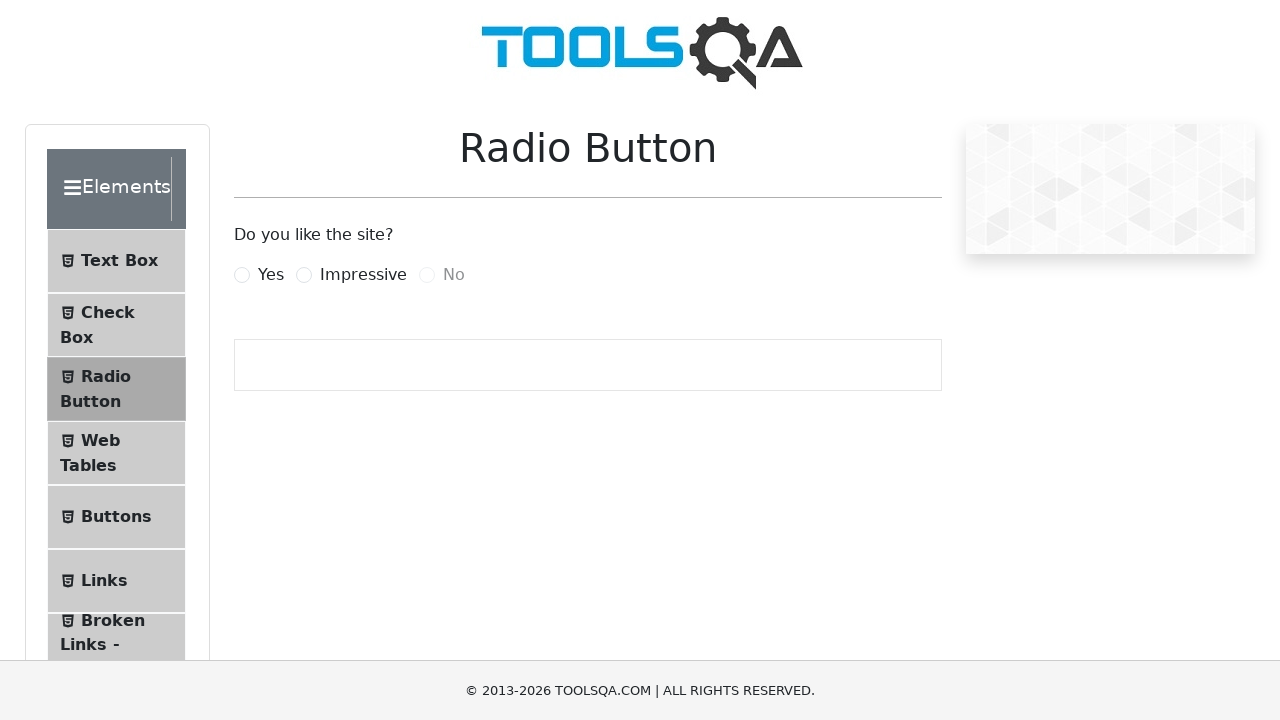

Clicked on Yes radio button to select it at (271, 275) on xpath=//label[normalize-space()='Yes']
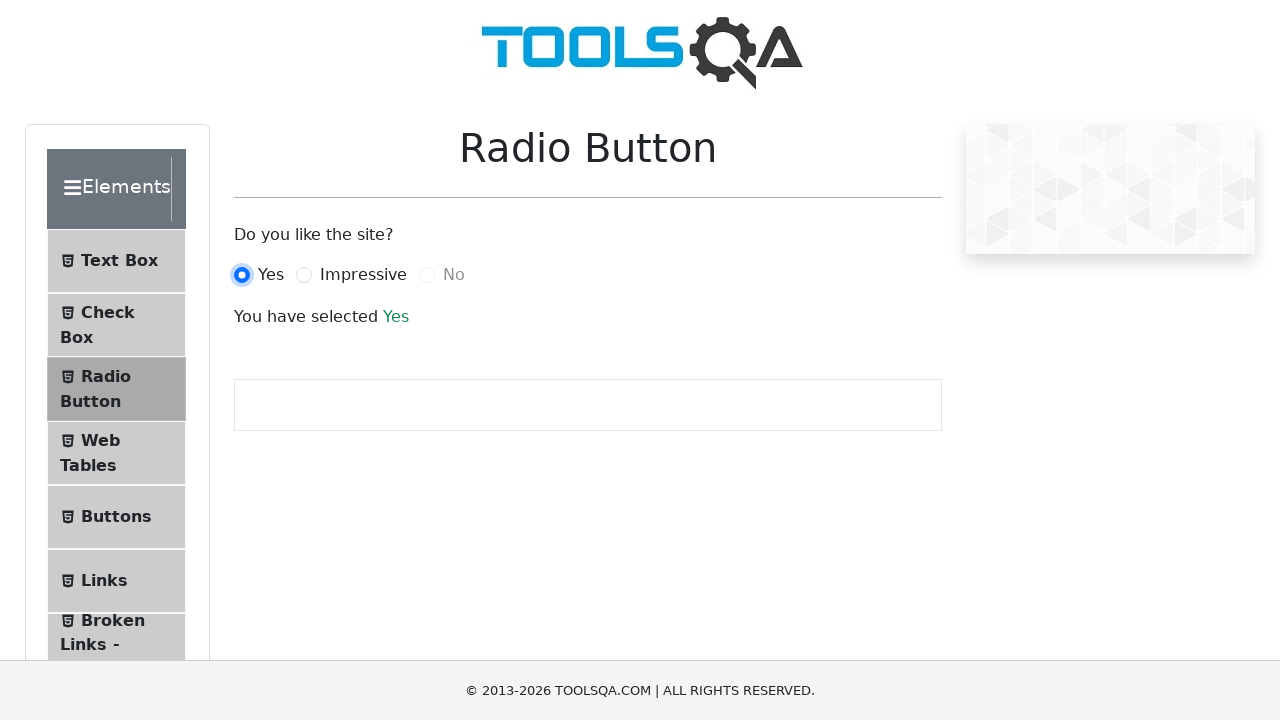

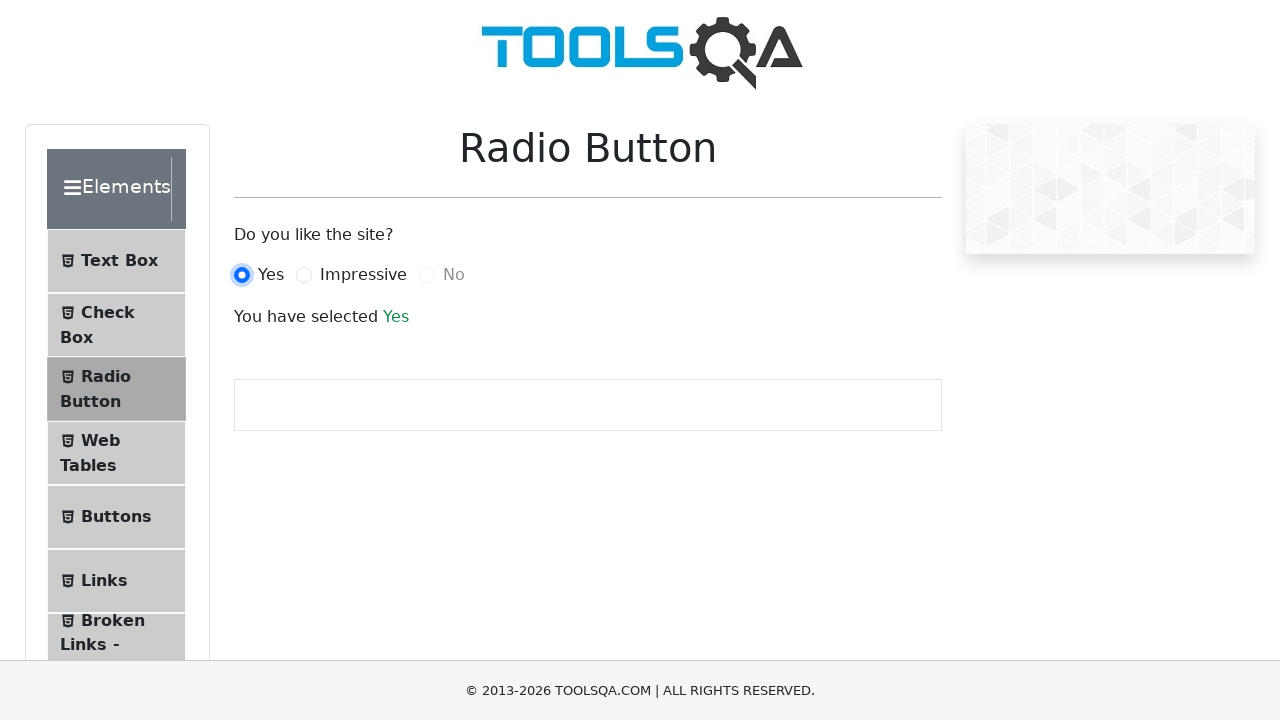